Navigates to a Selenium example page and waits for it to load. The original script only prints the page source, so this test simply verifies the page loads successfully.

Starting URL: https://crossbrowsertesting.github.io/selenium_example_page.html

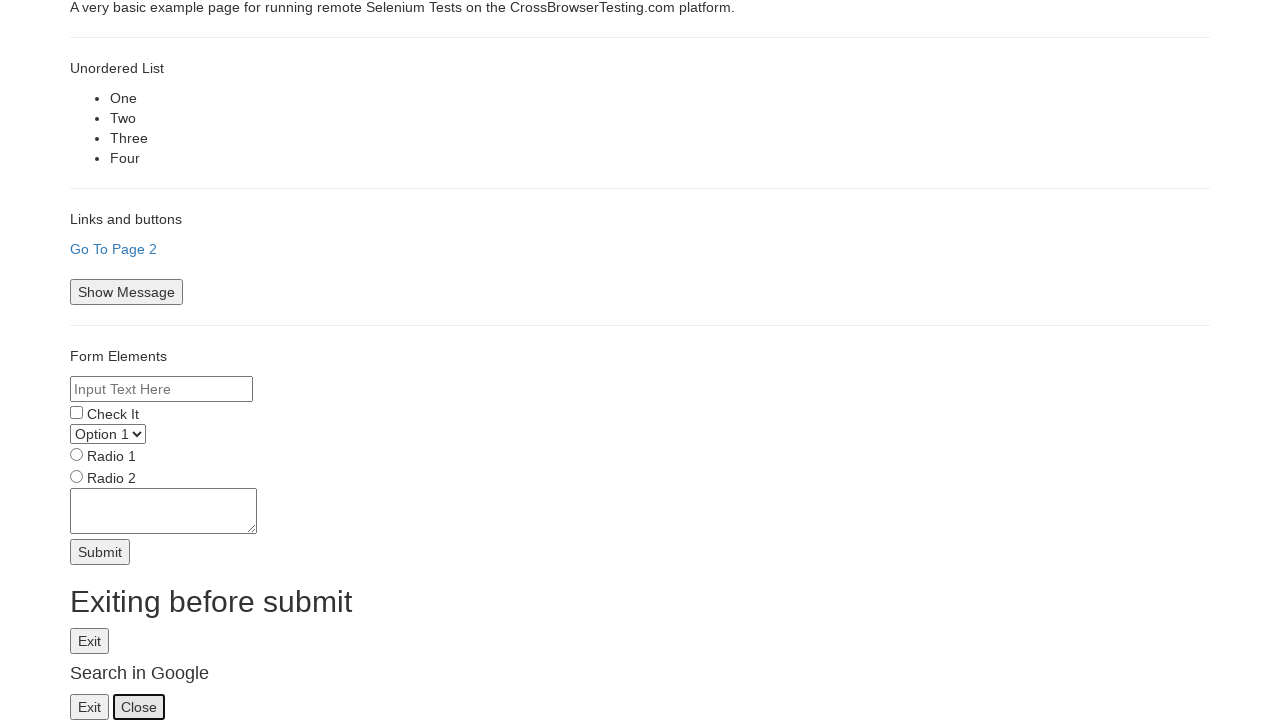

Navigated to Selenium example page
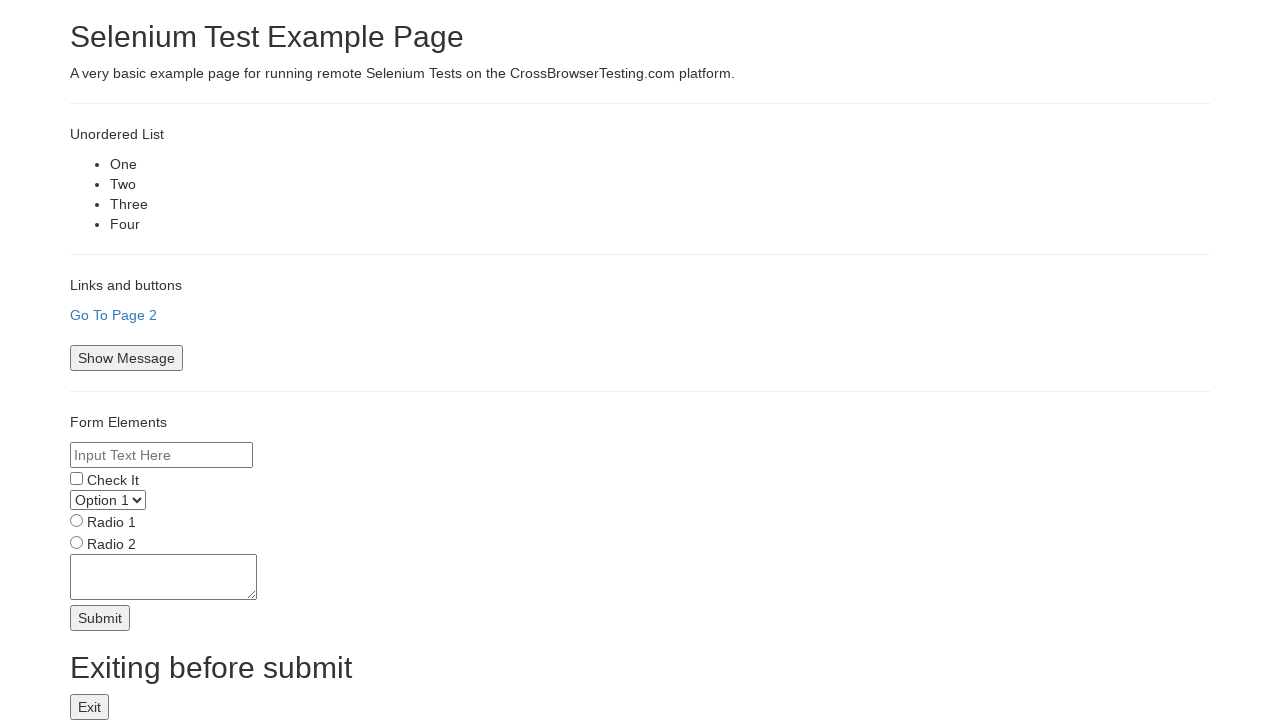

Page DOM content fully loaded
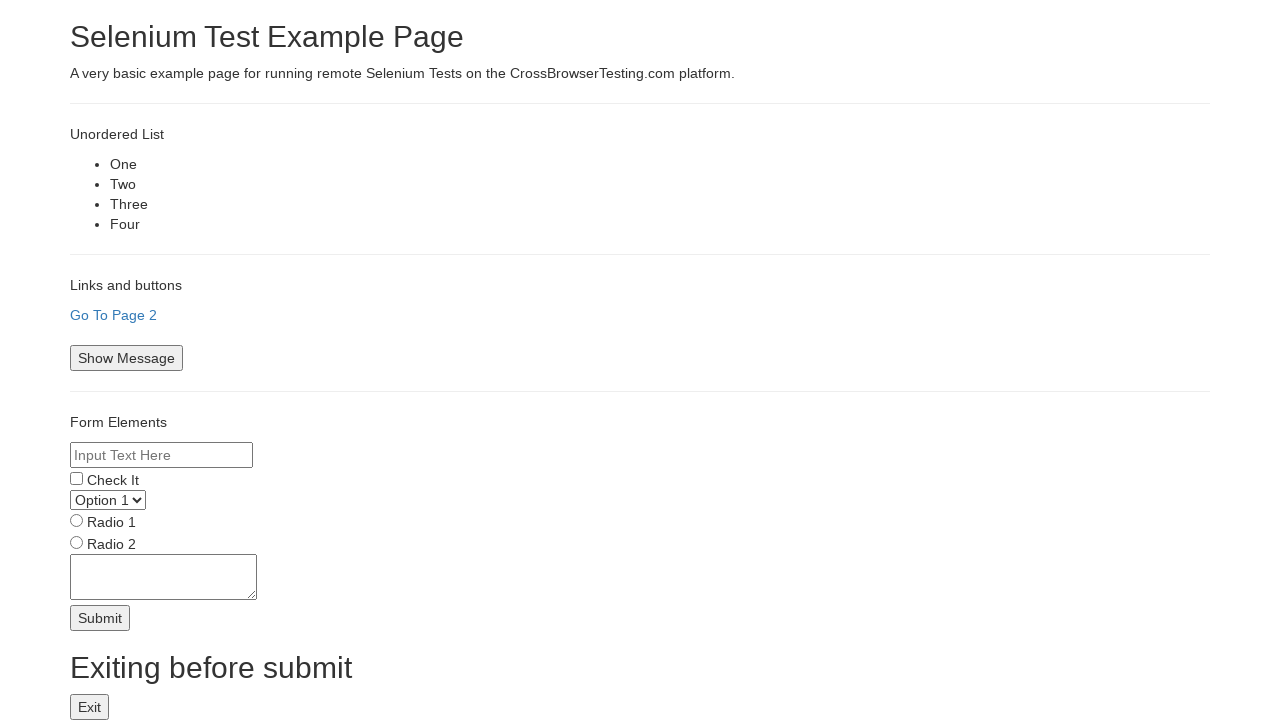

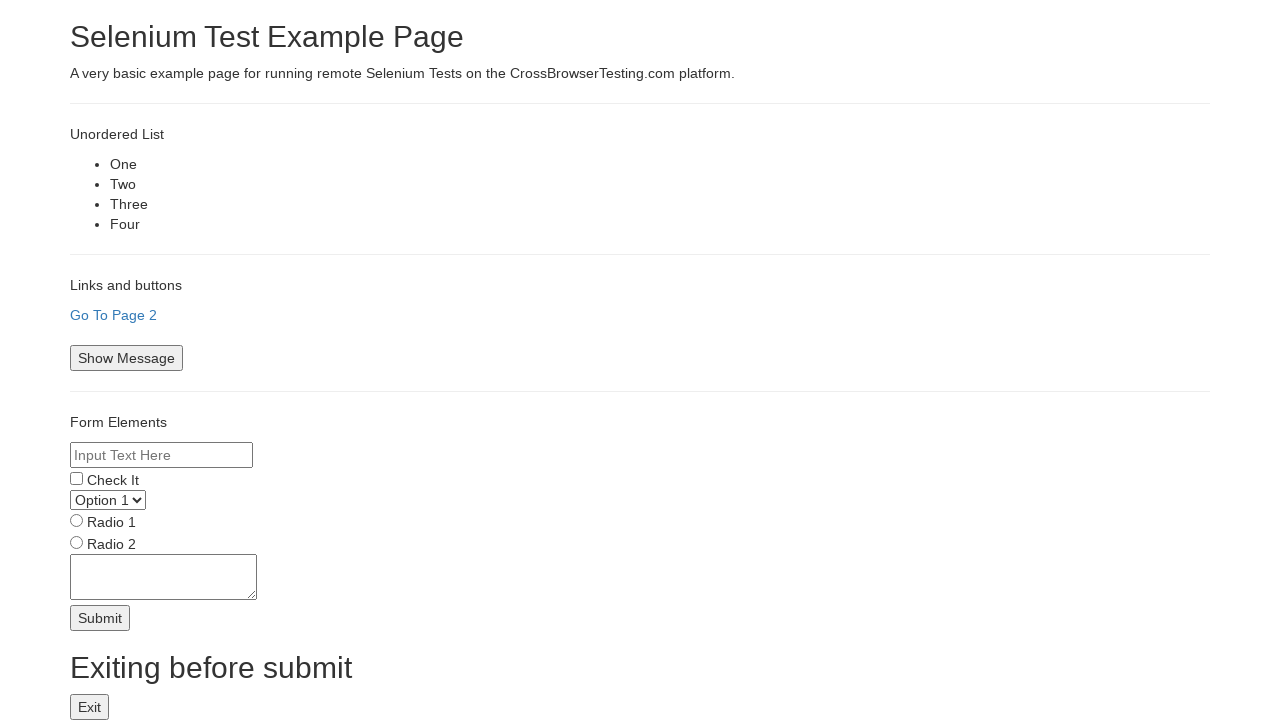